Tests keyboard key press functionality by sending space and tab keys to a page that displays which key was pressed, then verifying the result text shows the correct key.

Starting URL: http://the-internet.herokuapp.com/key_presses

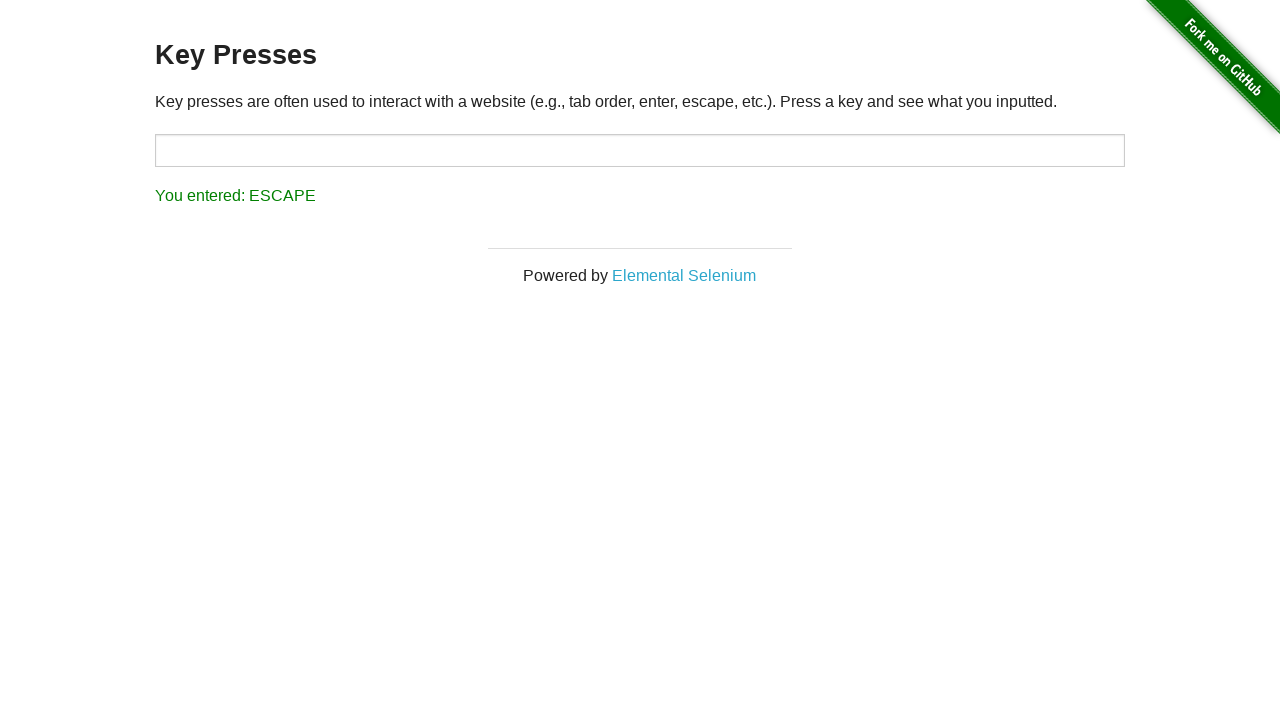

Pressed Space key on example element on .example
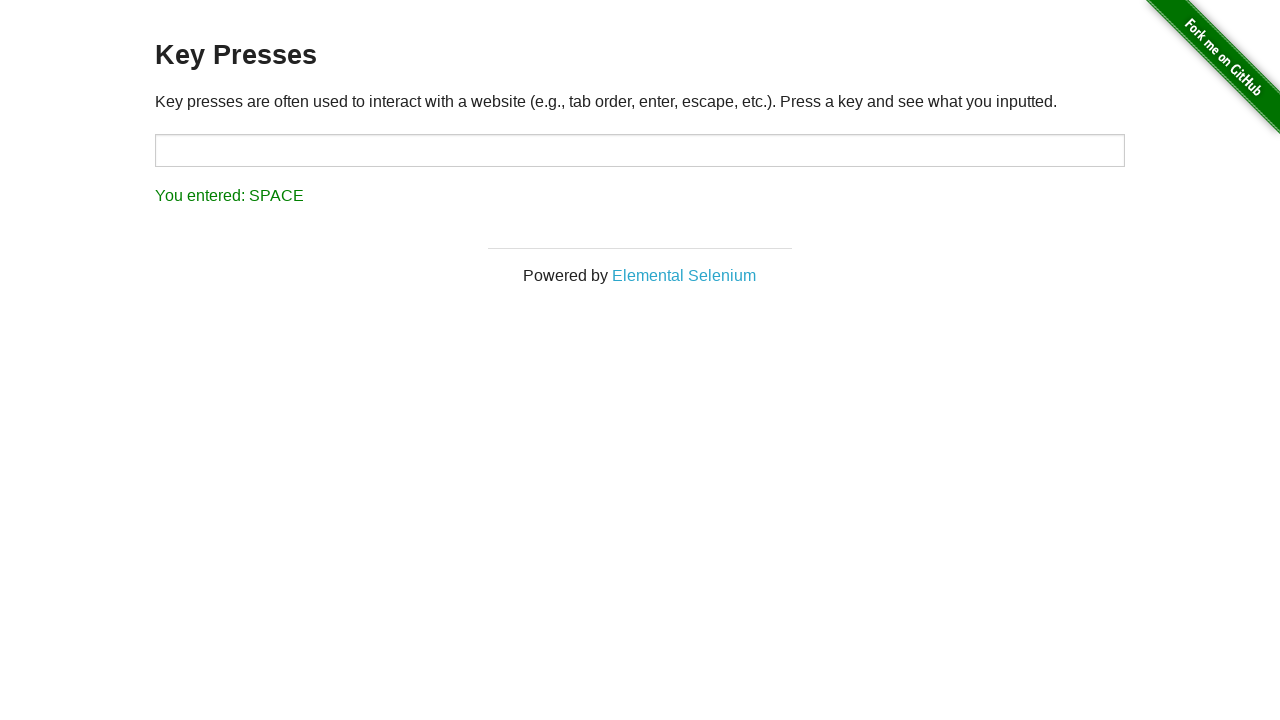

Verified result text shows 'You entered: SPACE'
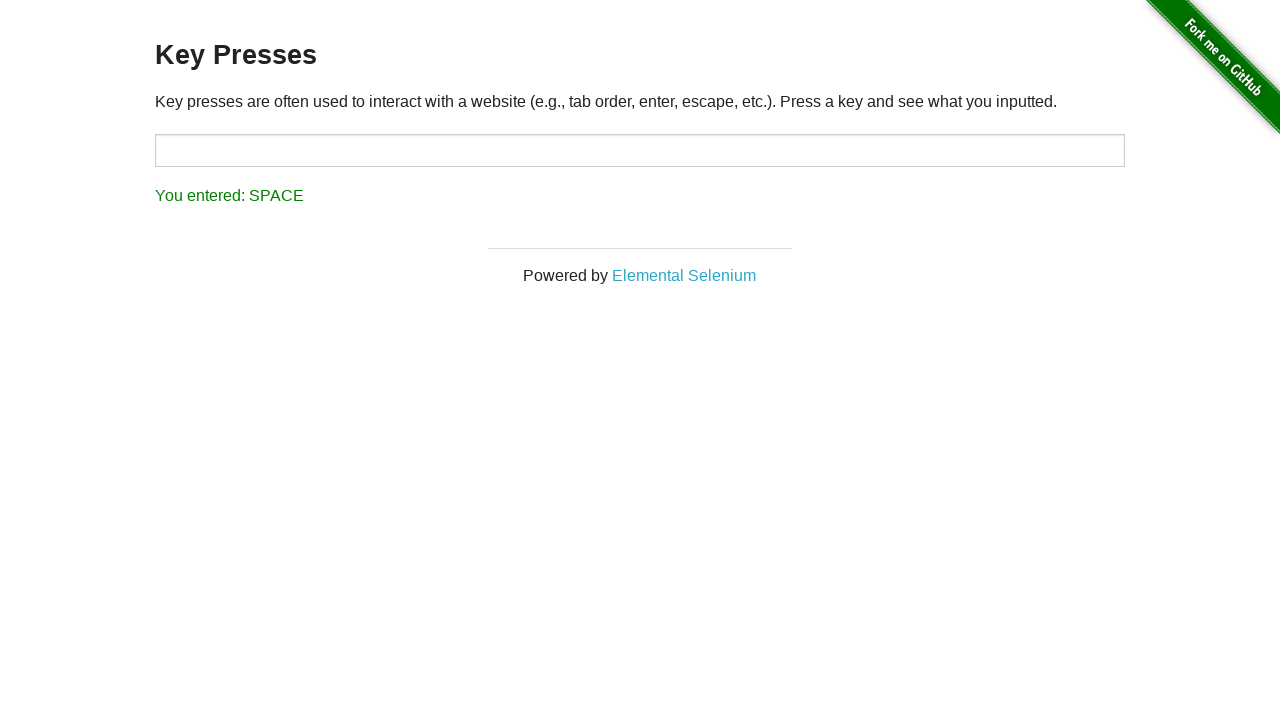

Pressed Tab key on currently focused element
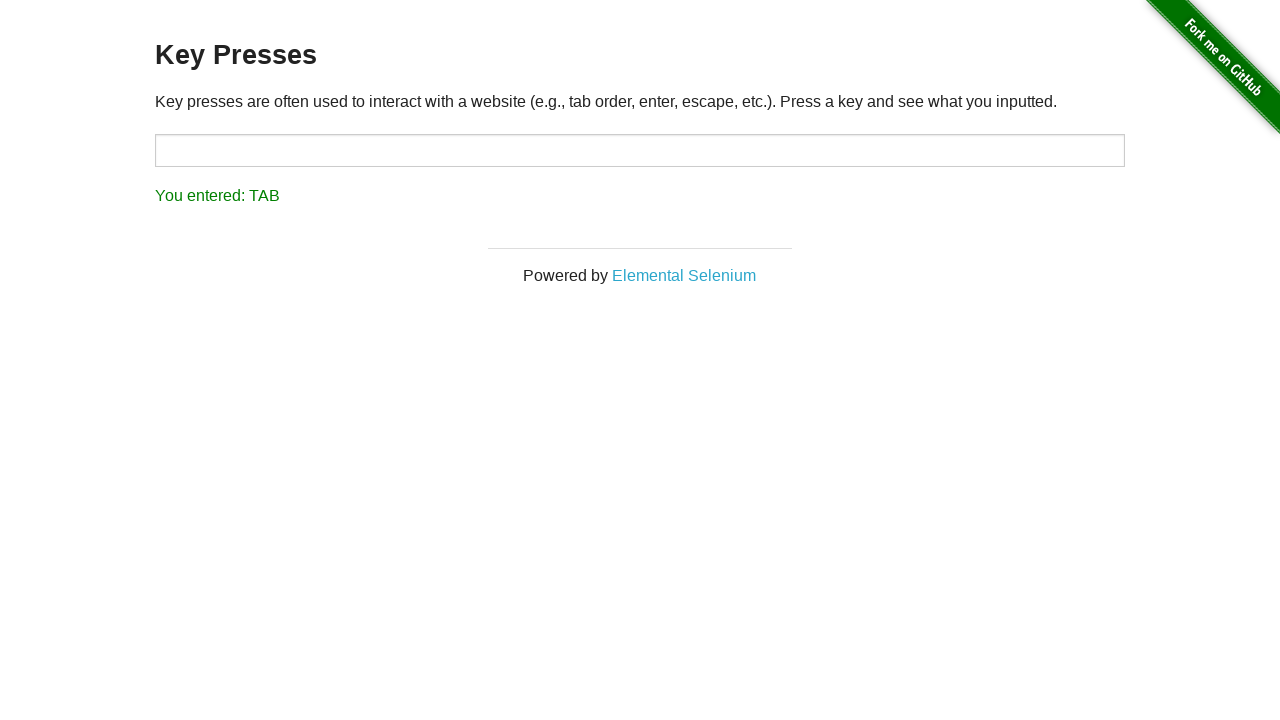

Verified result text shows 'You entered: TAB'
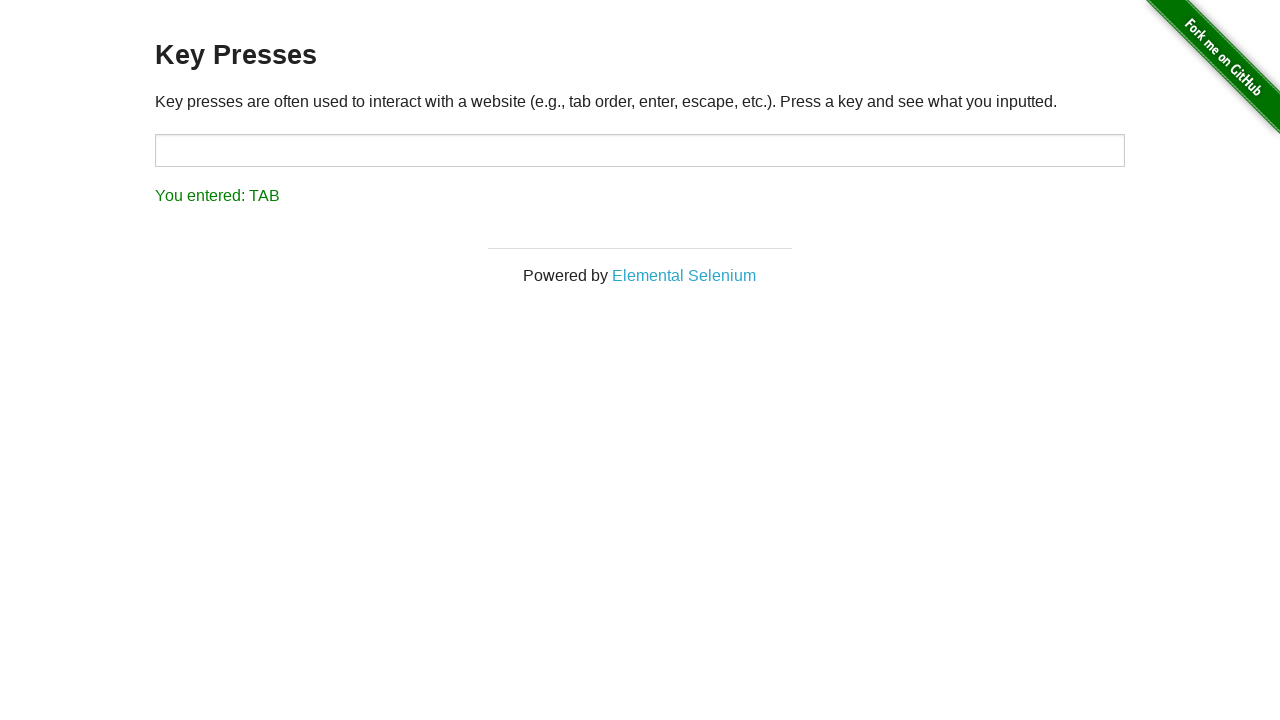

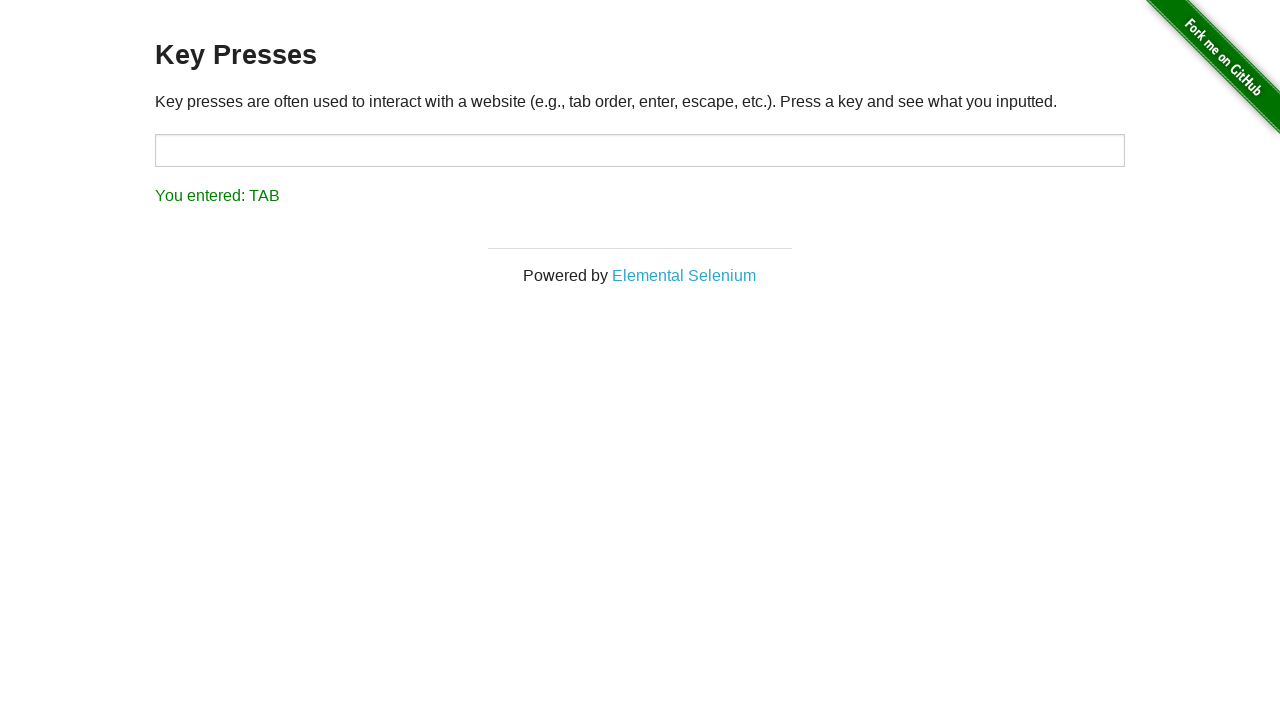